Tests hover functionality by navigating to Hepsiburada homepage and hovering over the "Moda" (Fashion) menu element

Starting URL: https://www.hepsiburada.com/

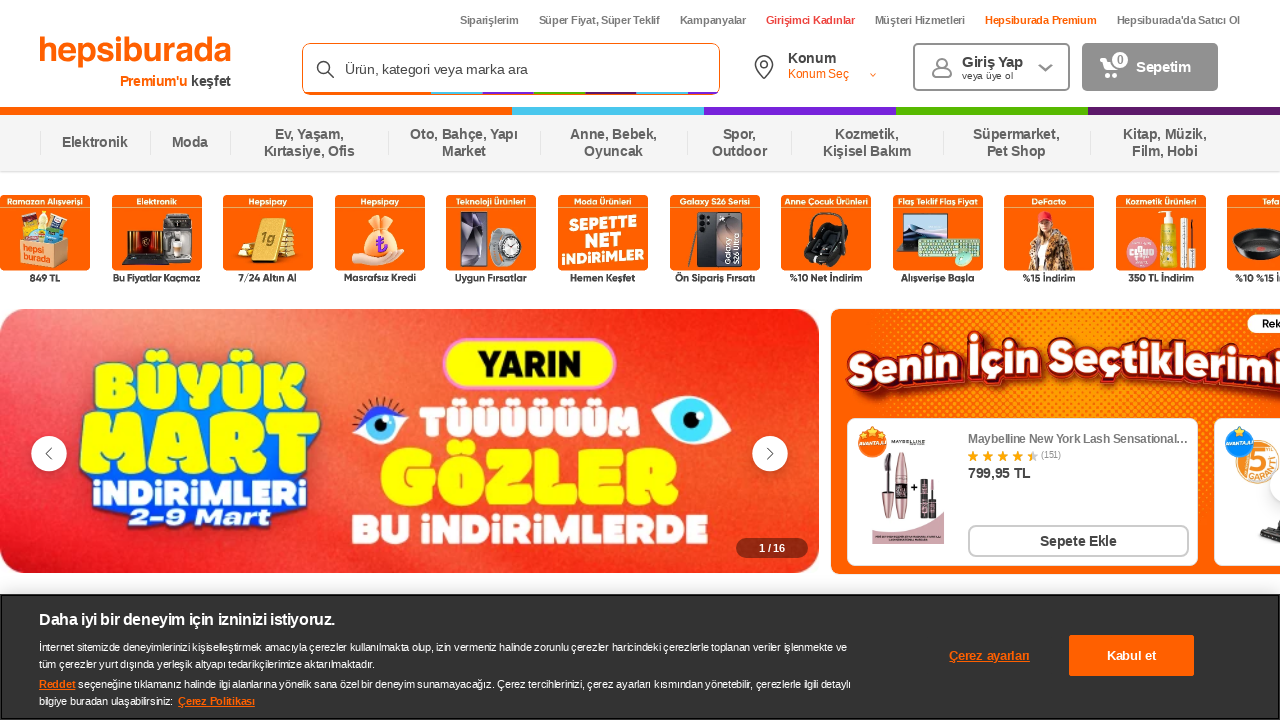

Waited for page to load with domcontentloaded state
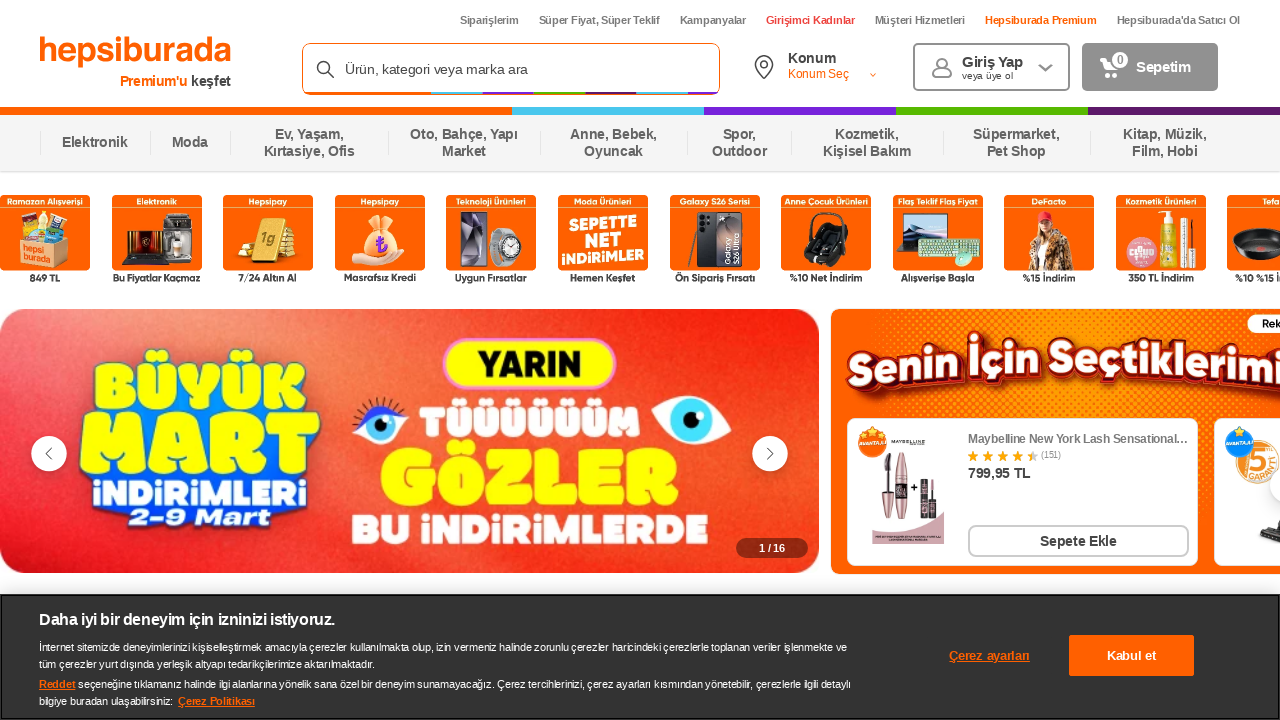

Located the 'Moda' (Fashion) menu element
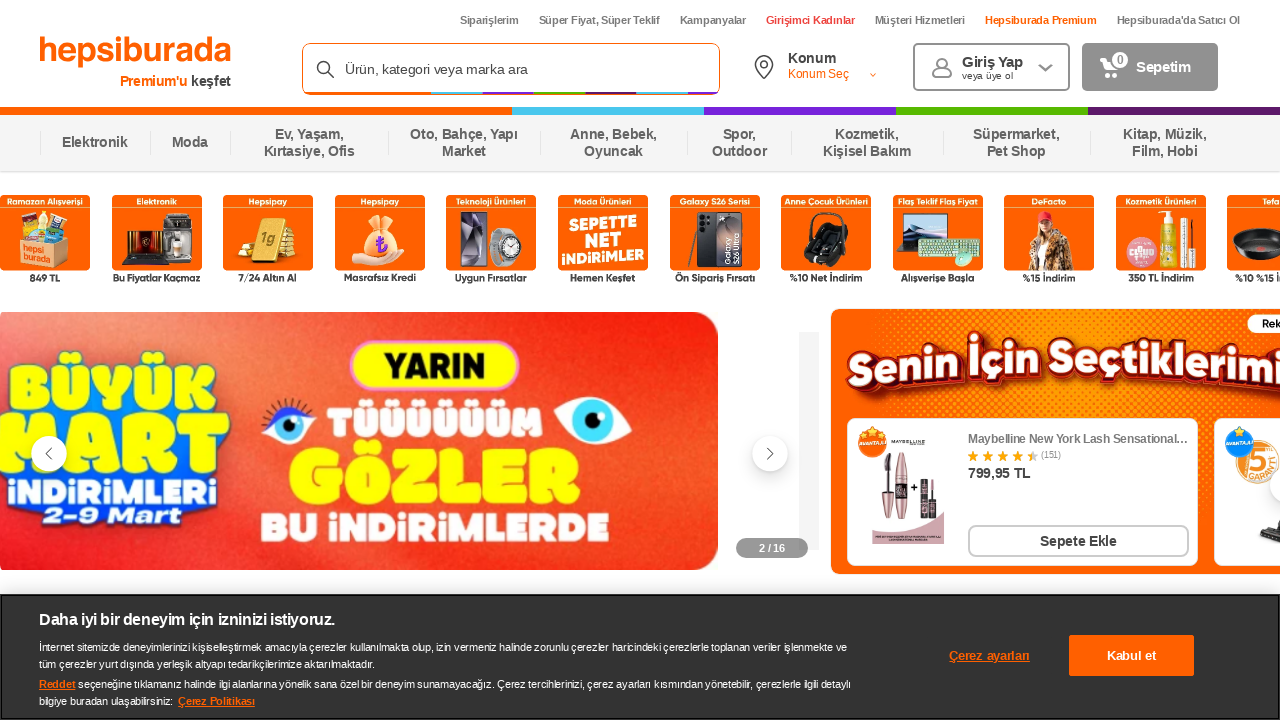

Hovered over the 'Moda' (Fashion) menu element at (190, 143) on xpath=//span[text()='Moda']
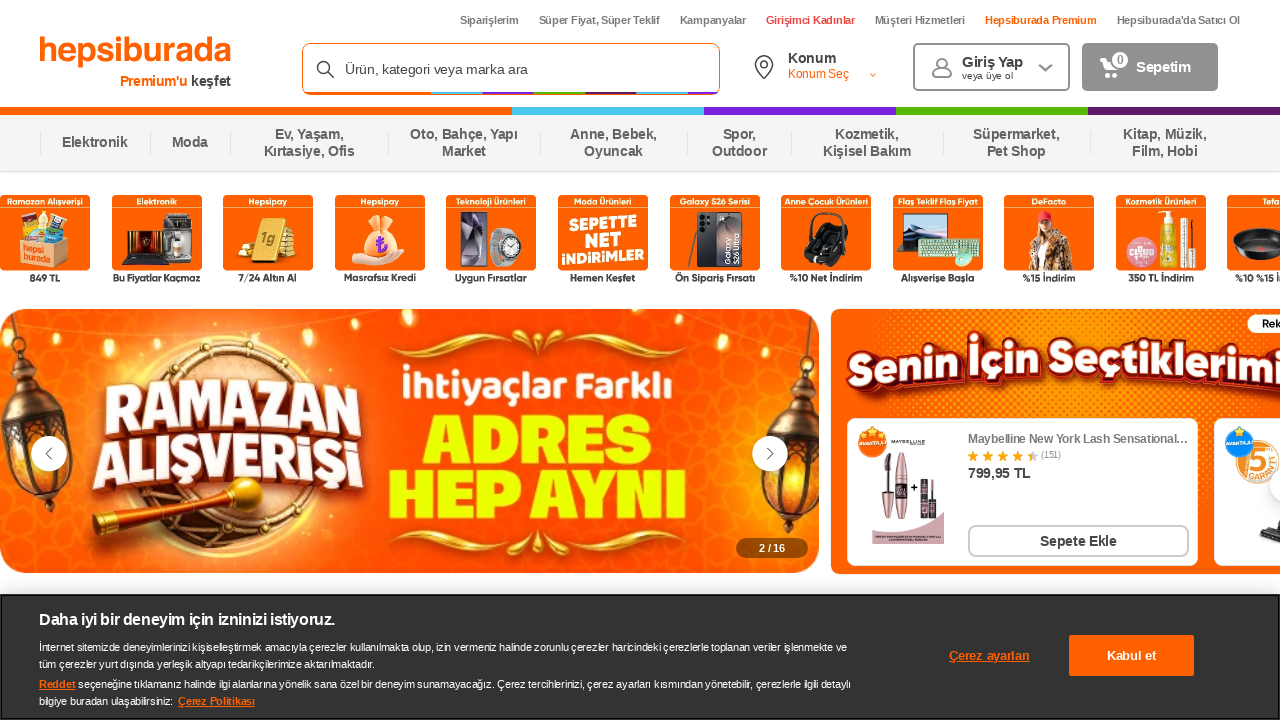

Waited 1 second to observe the hover effect
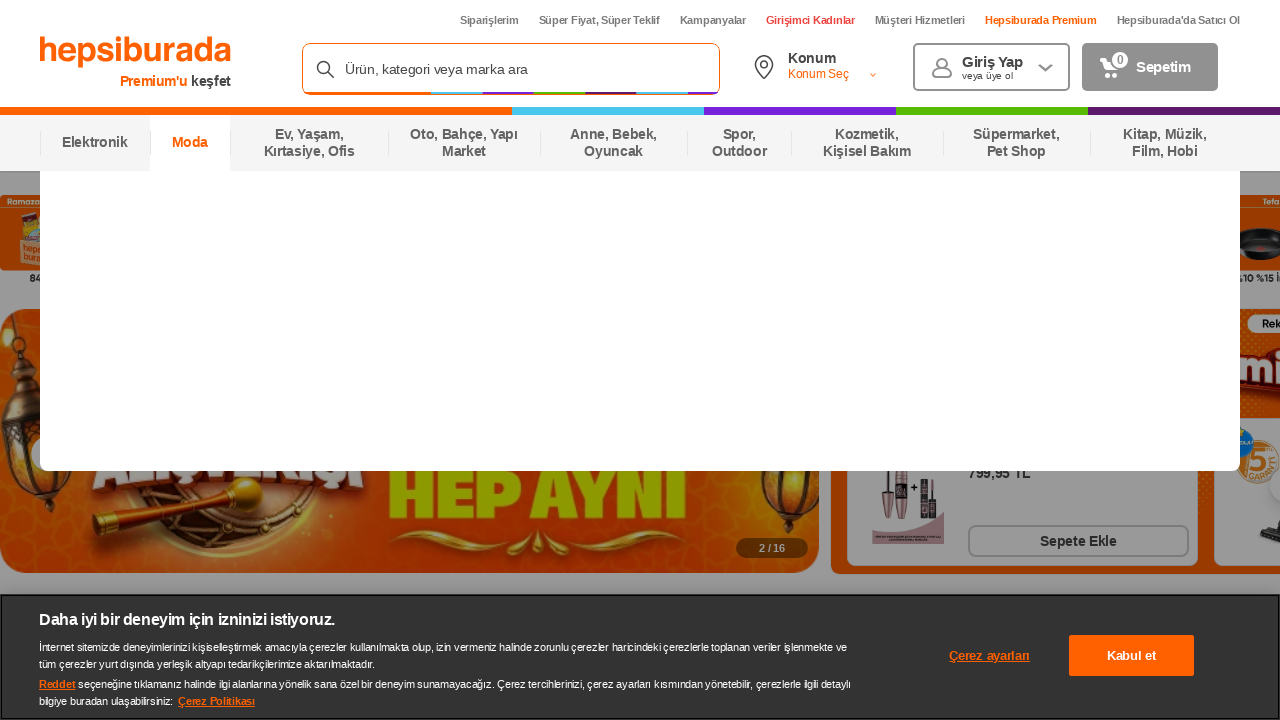

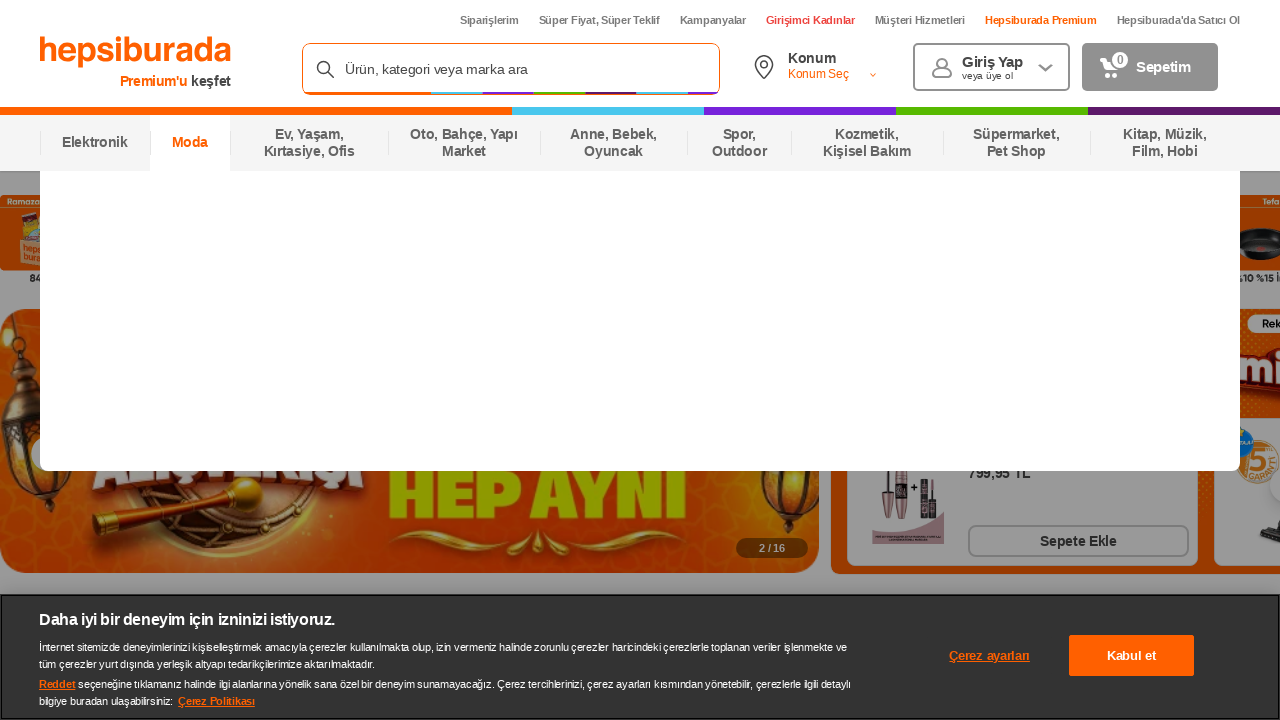